Tests typing text character by character with pauses in the firstname field of a registration form

Starting URL: https://naveenautomationlabs.com/opencart/index.php?route=account/register

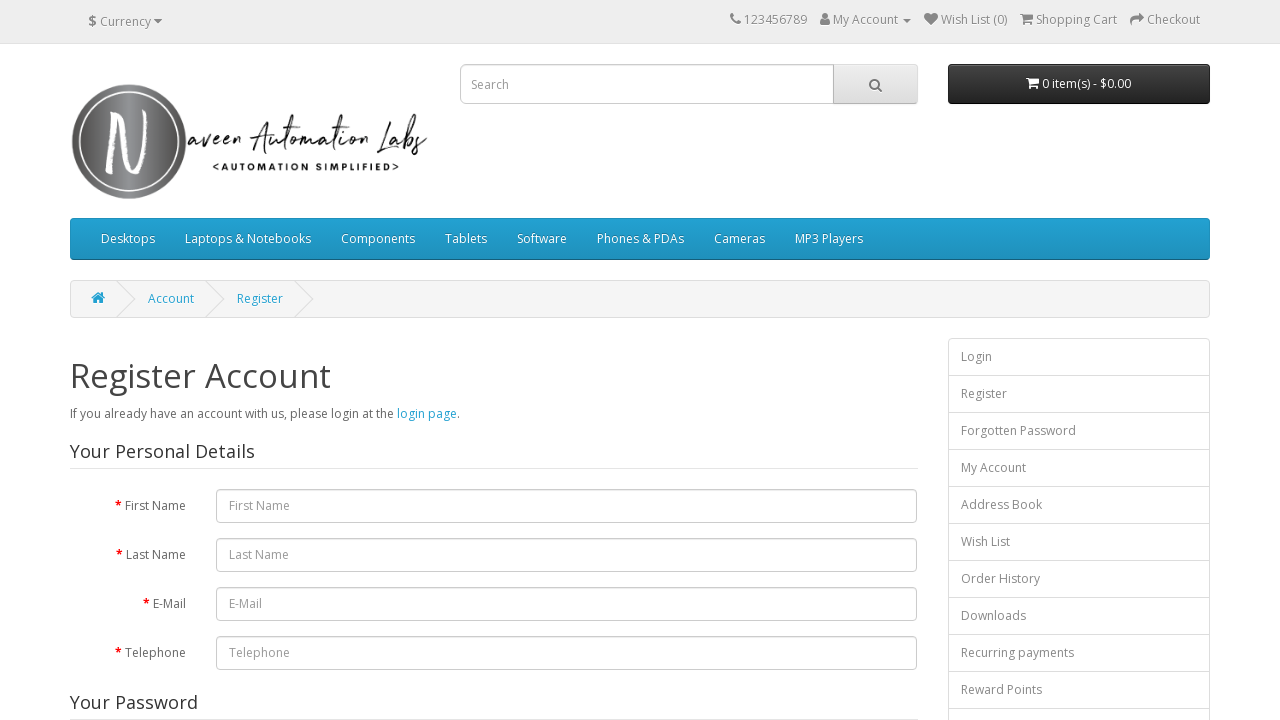

Navigated to registration form page
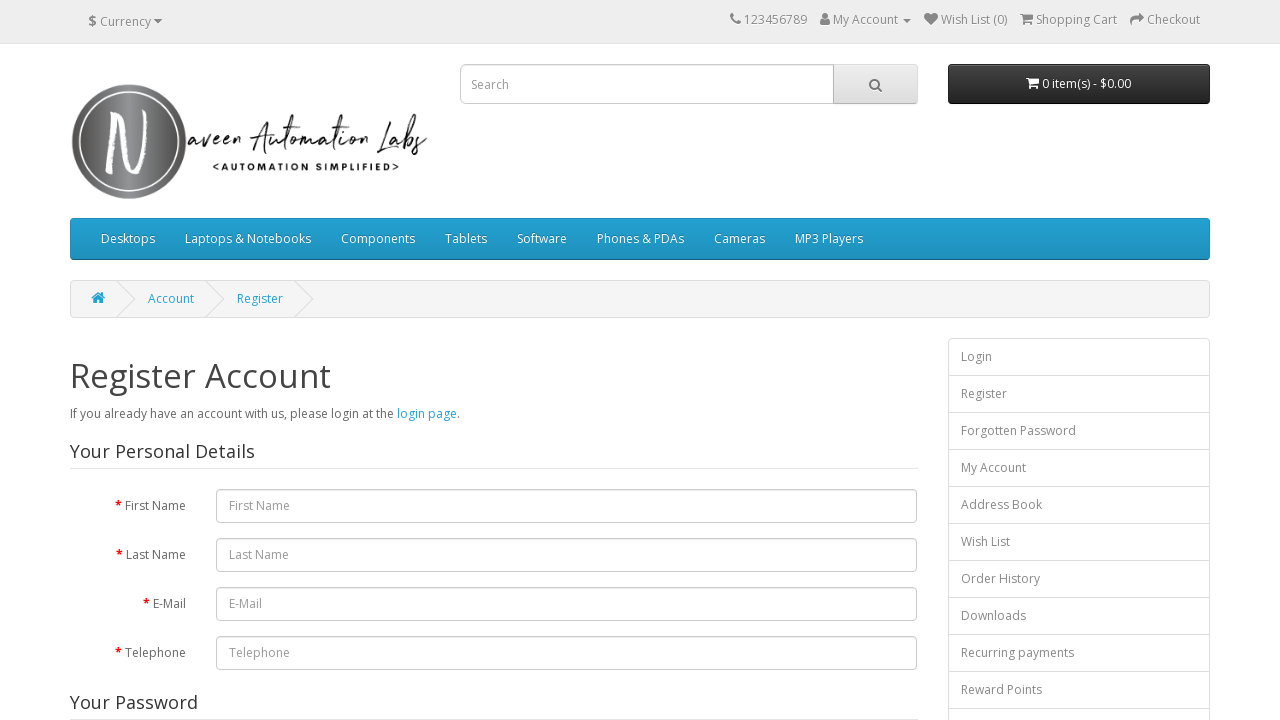

Located firstname input field
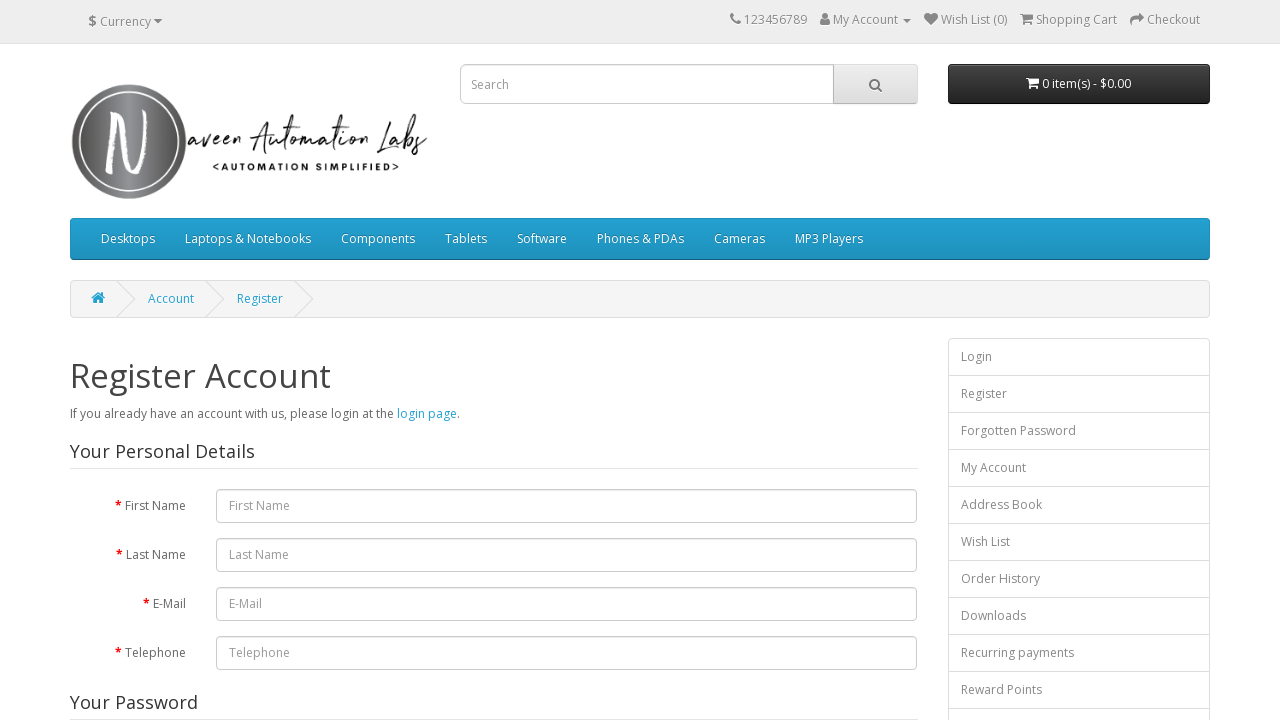

Typed character 'S' with 200ms delay in firstname field on #input-firstname
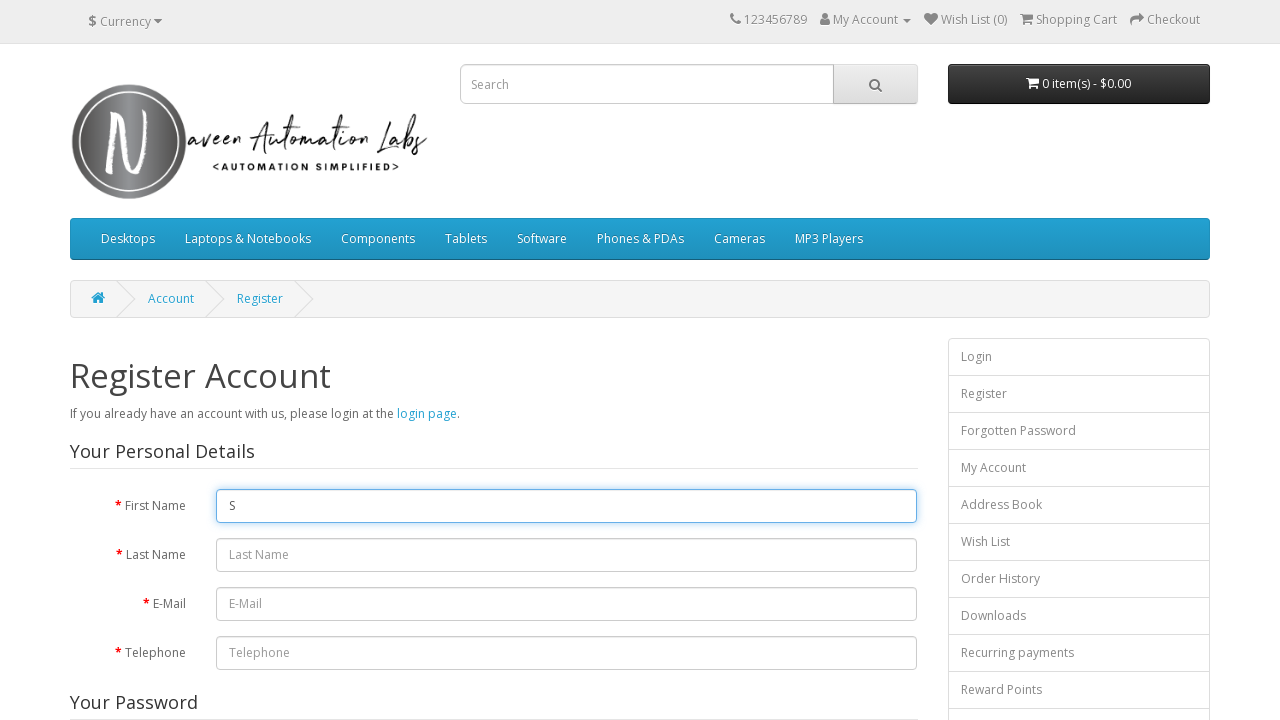

Typed character 'u' with 200ms delay in firstname field on #input-firstname
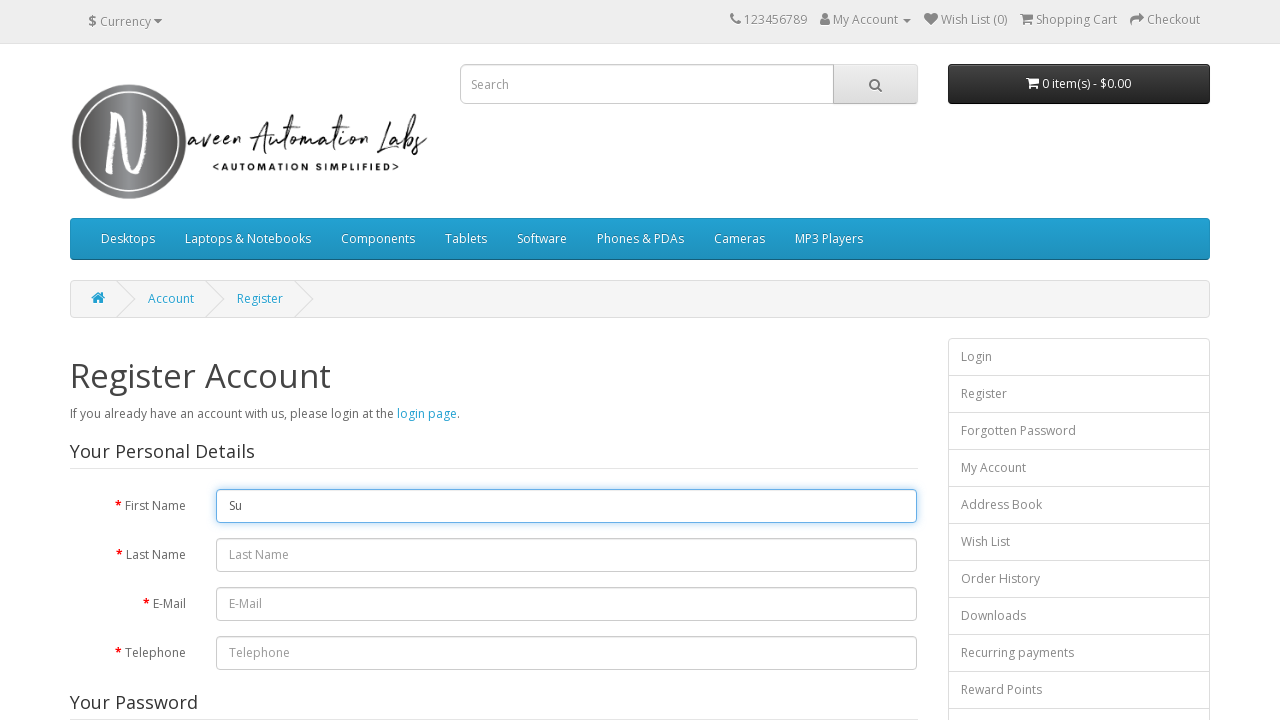

Typed character 'r' with 200ms delay in firstname field on #input-firstname
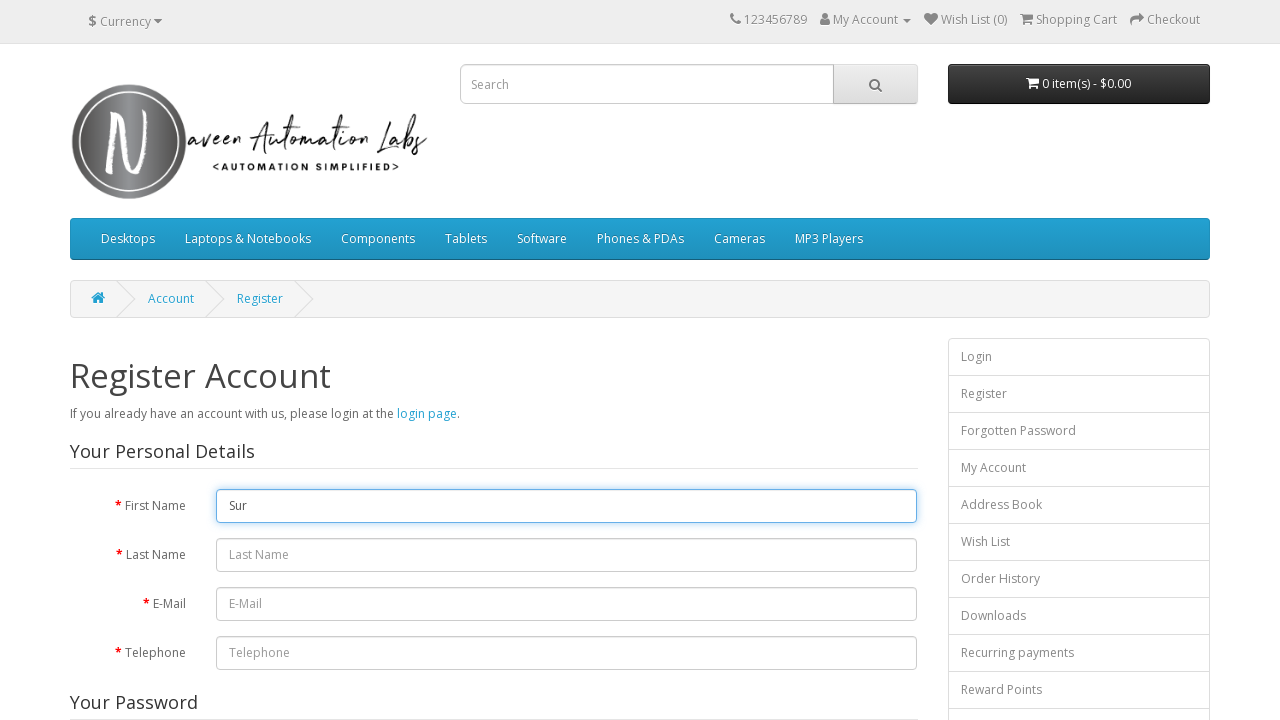

Typed character 'y' with 200ms delay in firstname field on #input-firstname
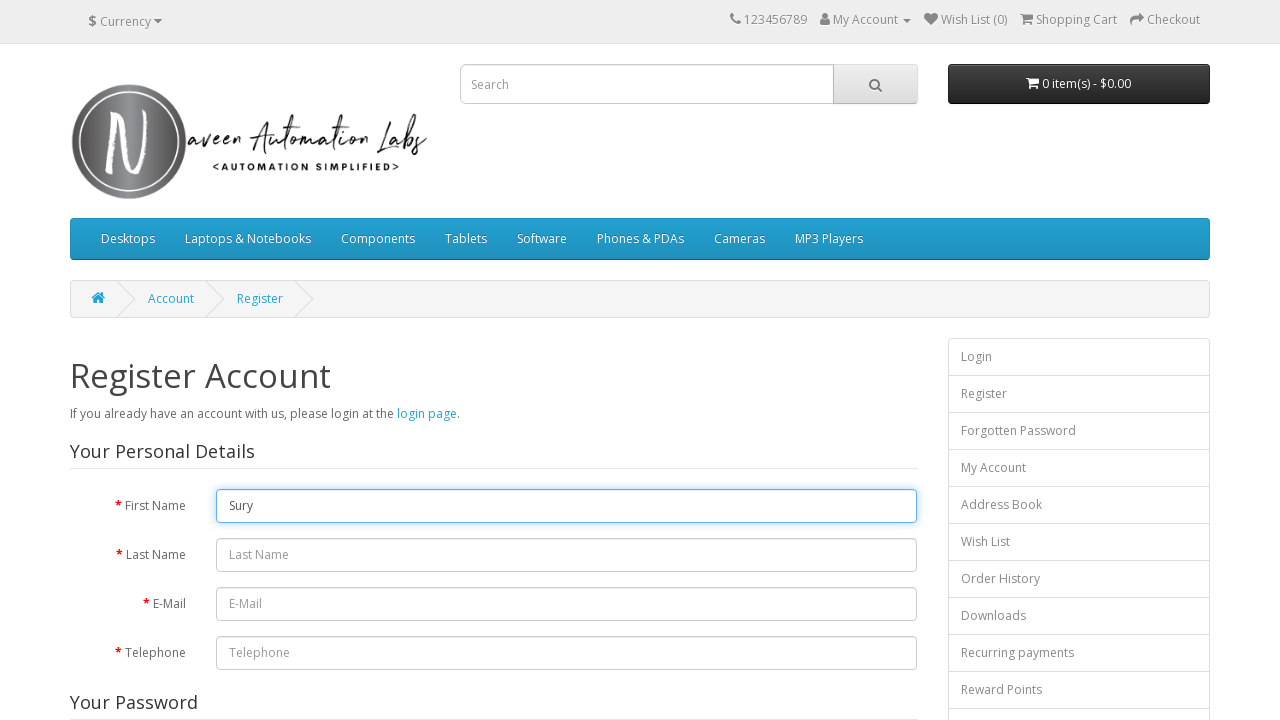

Typed character 'a' with 200ms delay in firstname field on #input-firstname
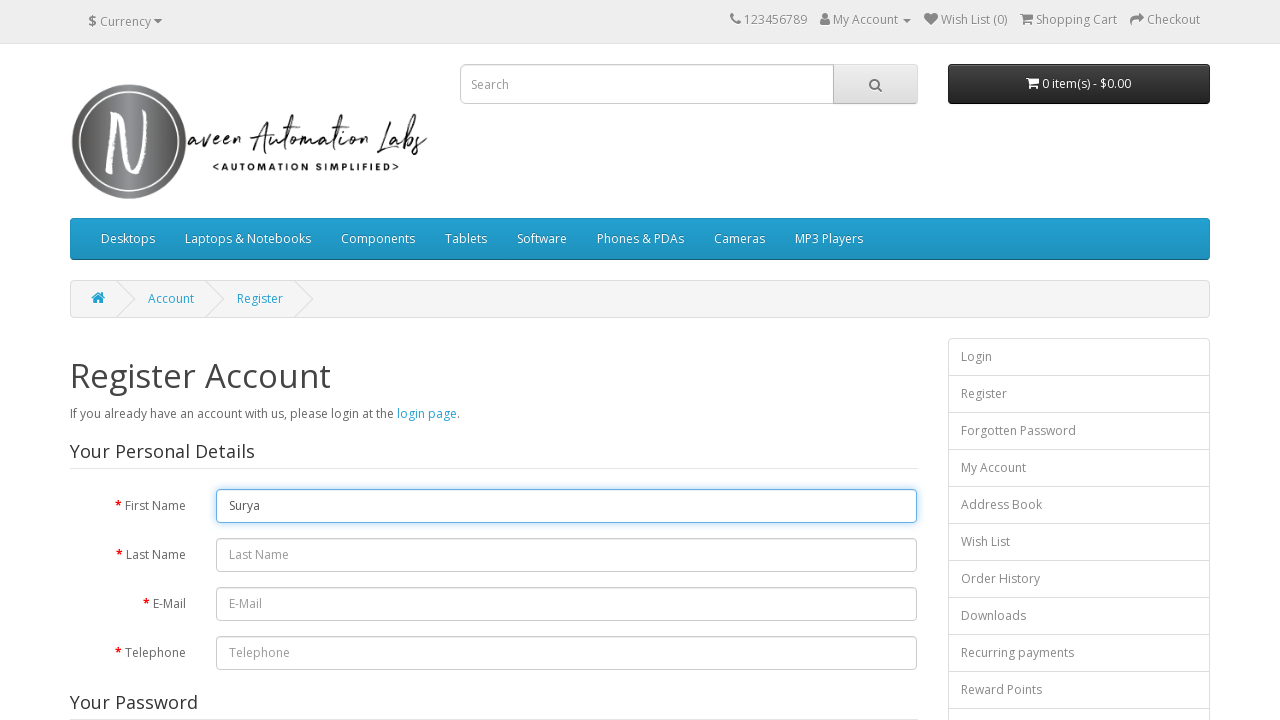

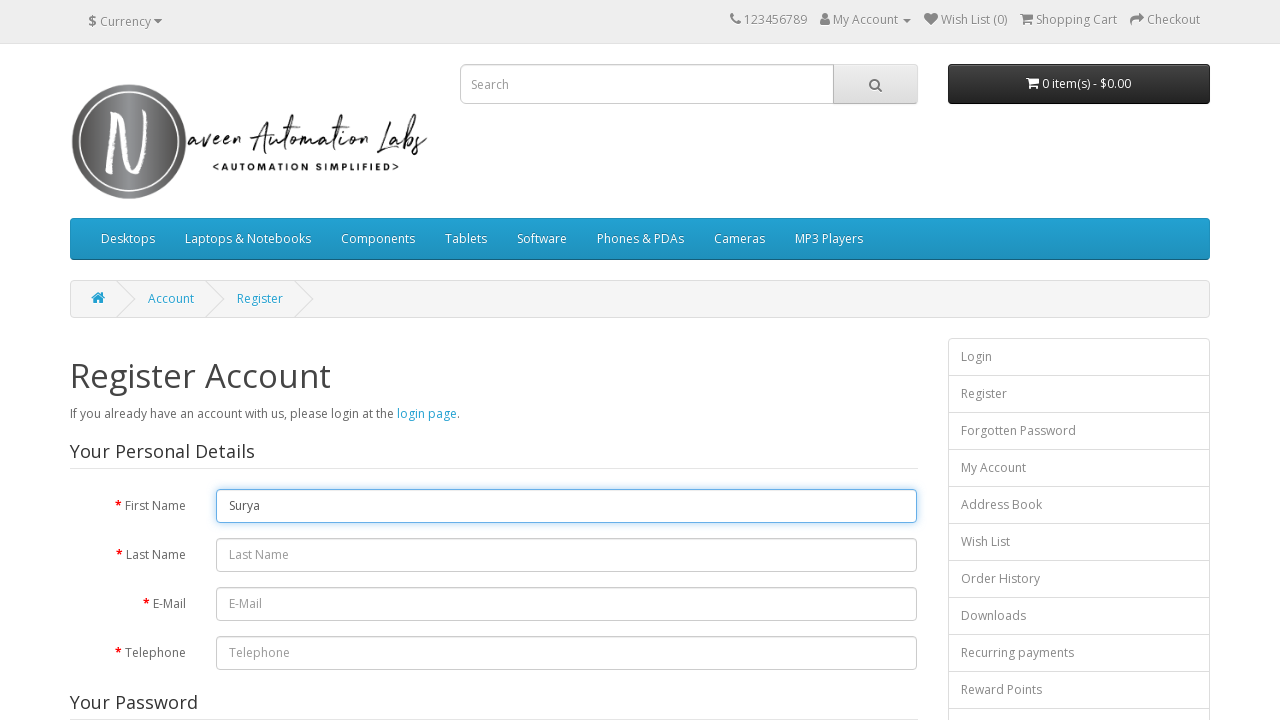